Tests select dropdown functionality by selecting options using three different methods: by index, by value, and by visible text.

Starting URL: http://sahitest.com/demo/selectTest.htm

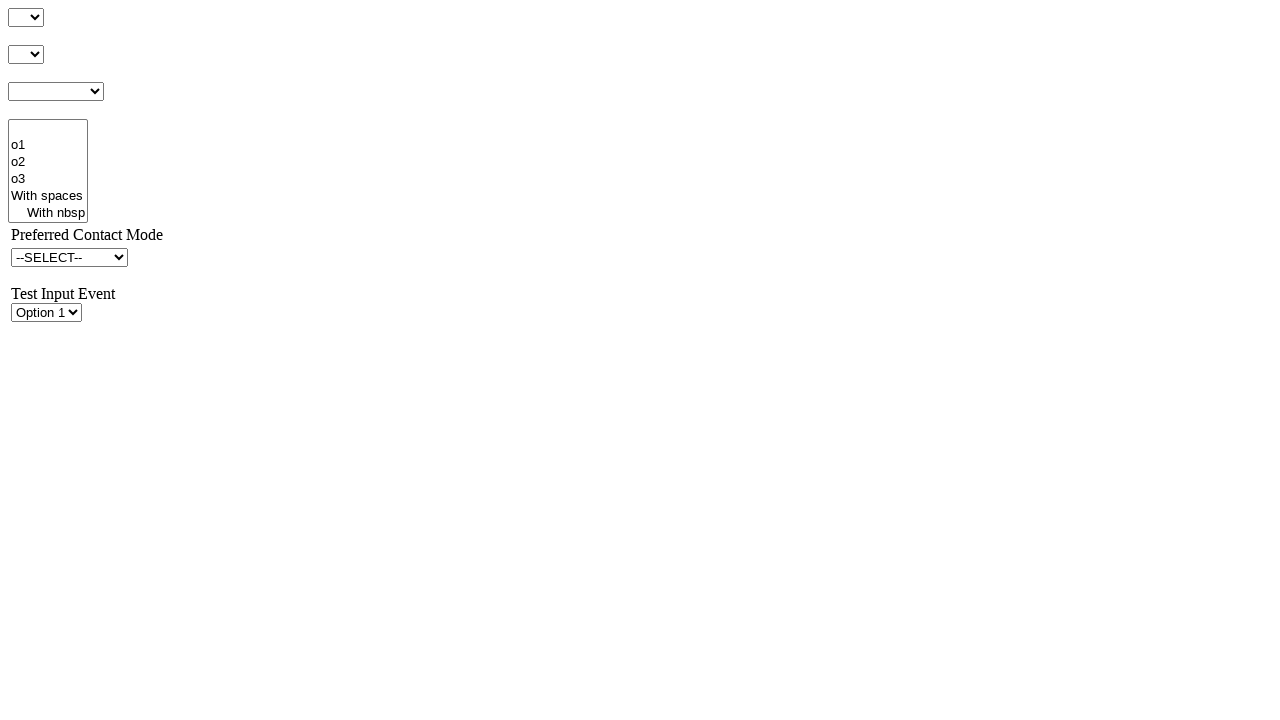

Navigated to select dropdown test page
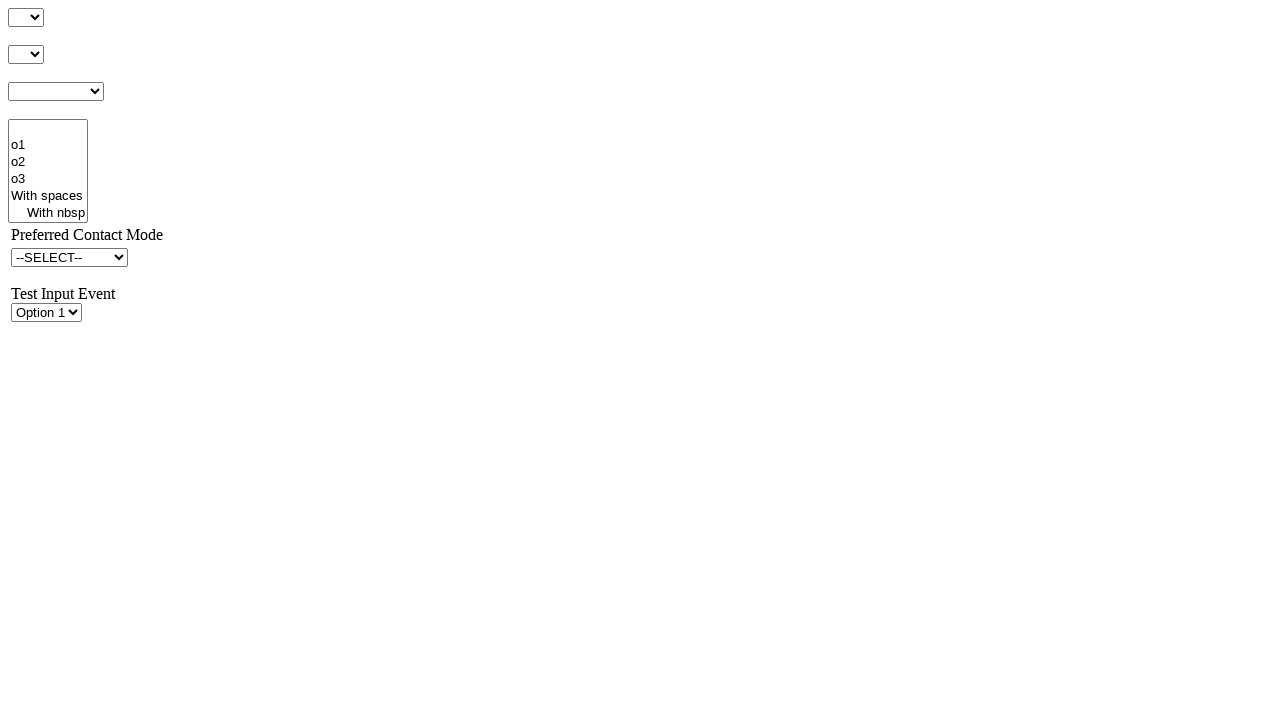

Located select element with id 's3Id'
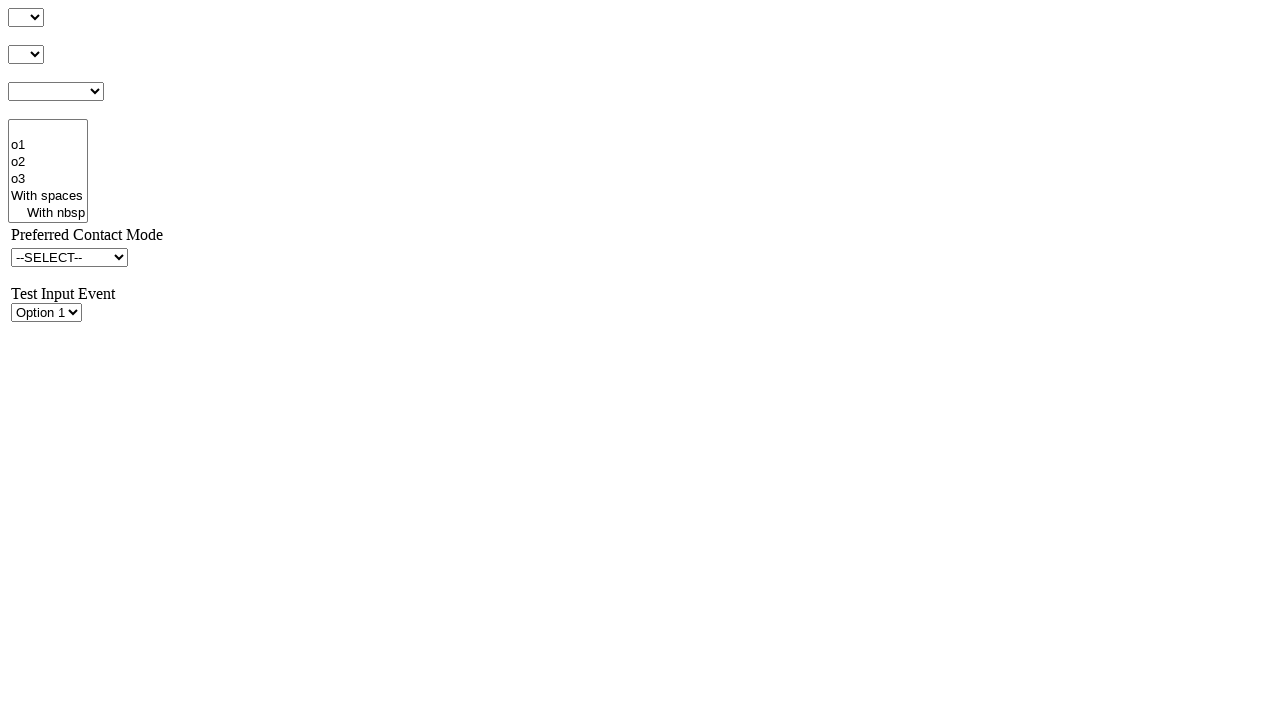

Selected option by index 1 (second option) on #s3Id
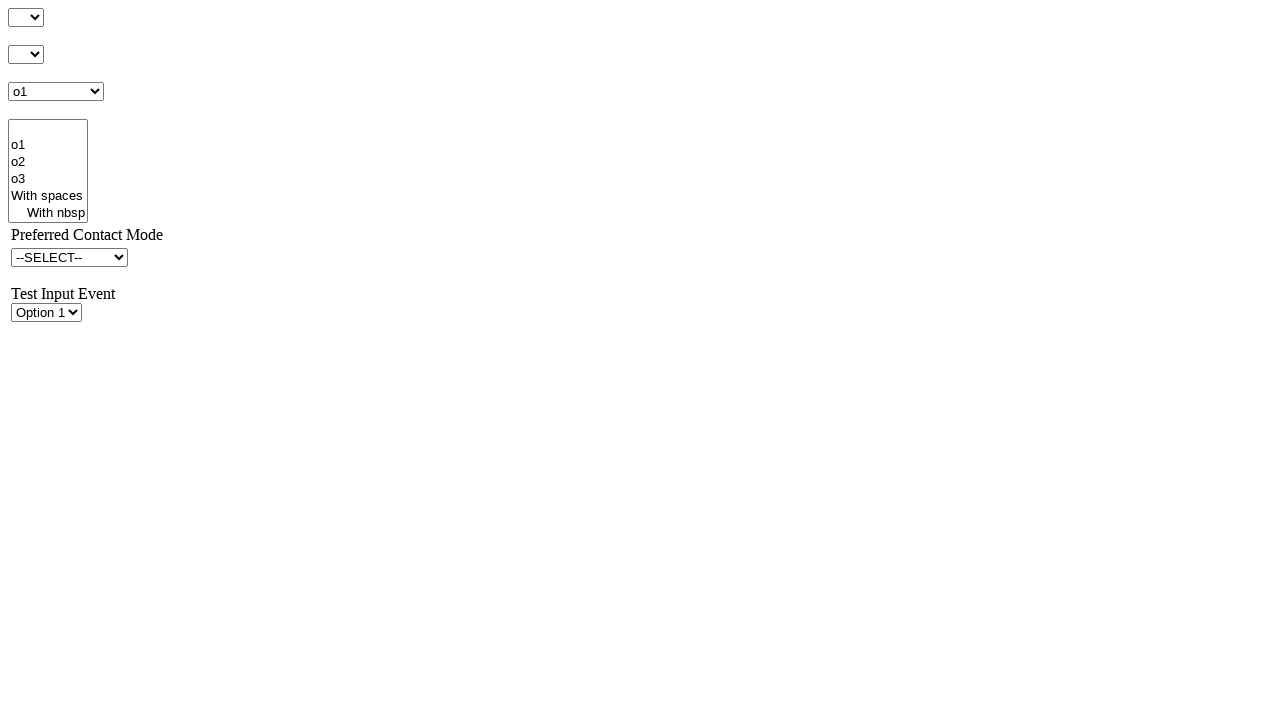

Waited 1 second to observe selection by index
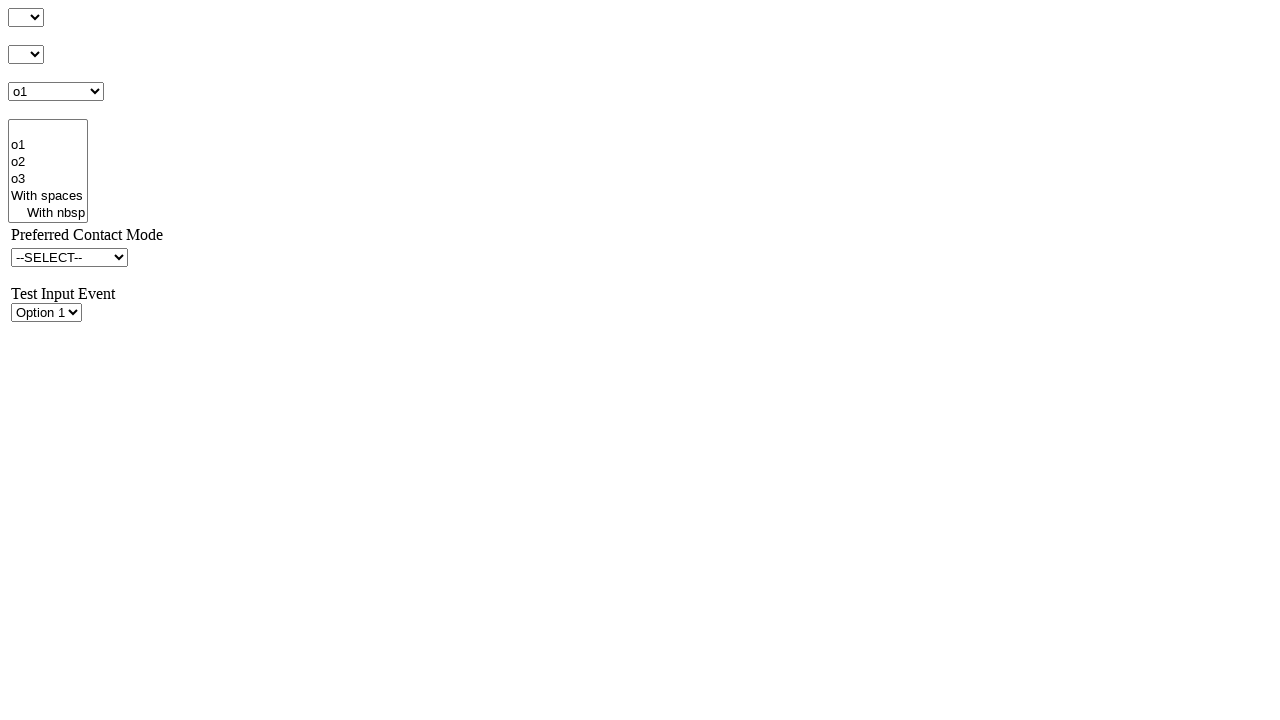

Selected option by value 'o2val' on #s3Id
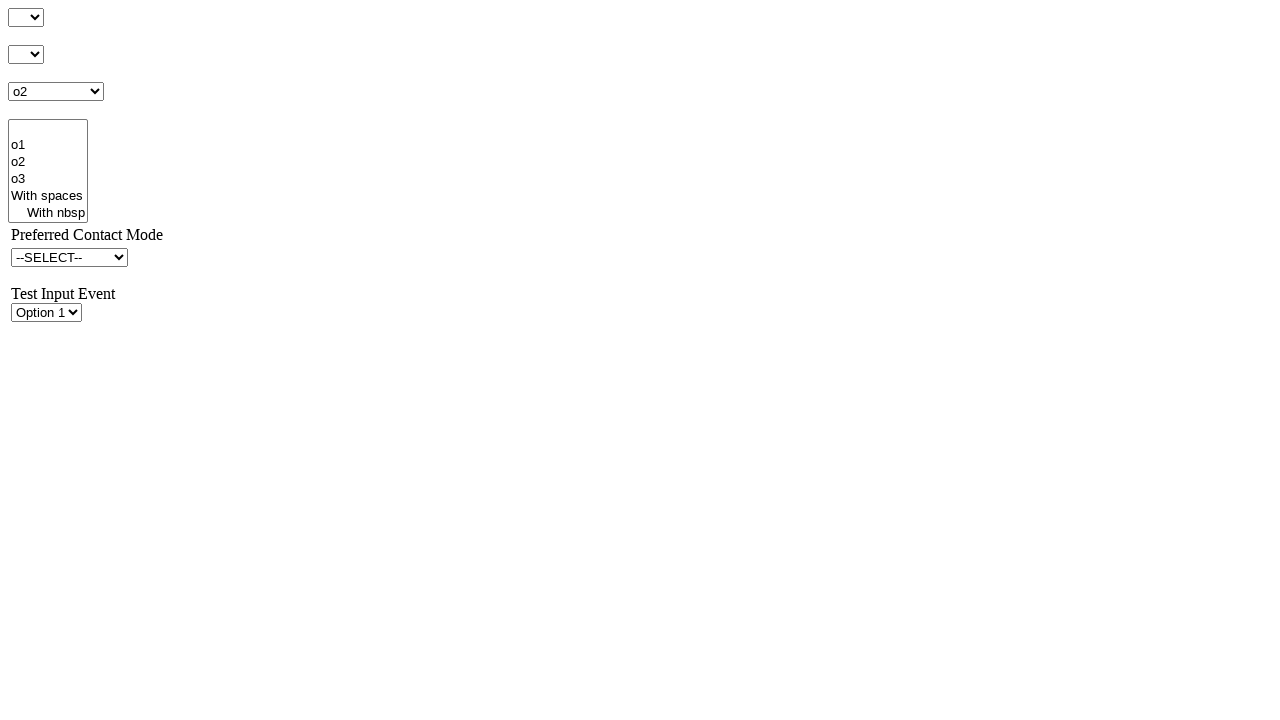

Waited 1 second to observe selection by value
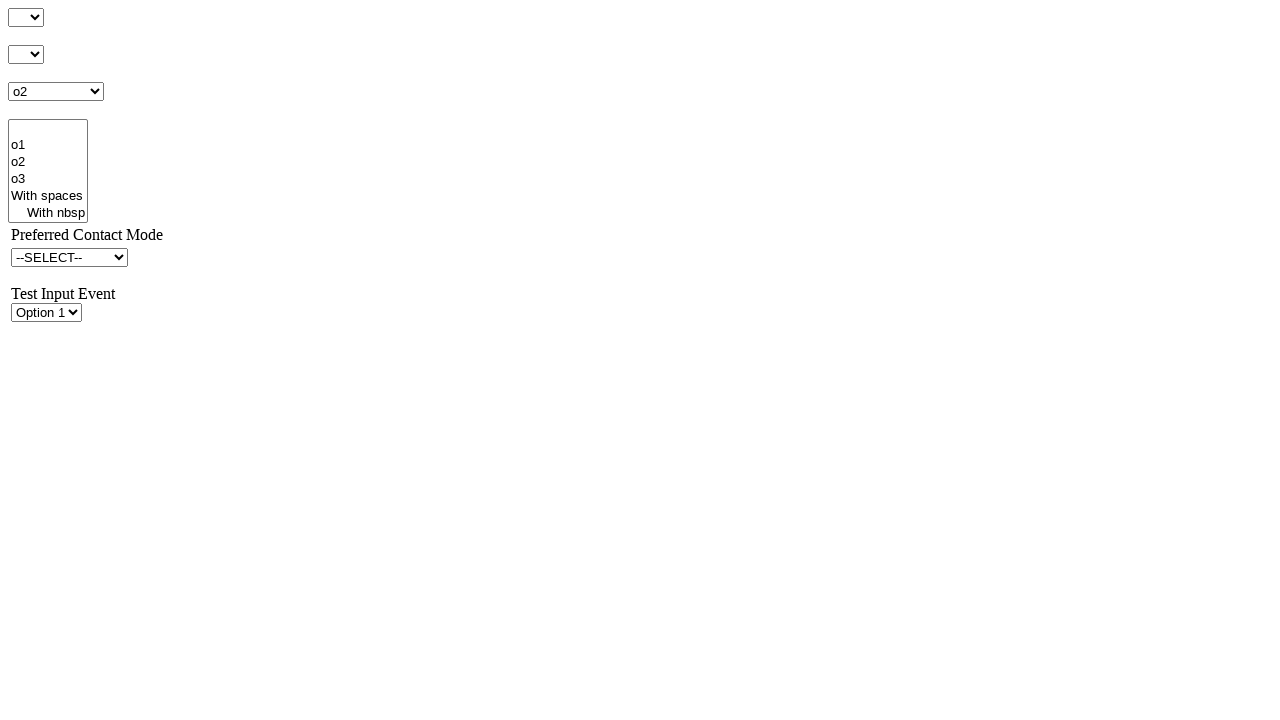

Selected option by visible text 'o3' on #s3Id
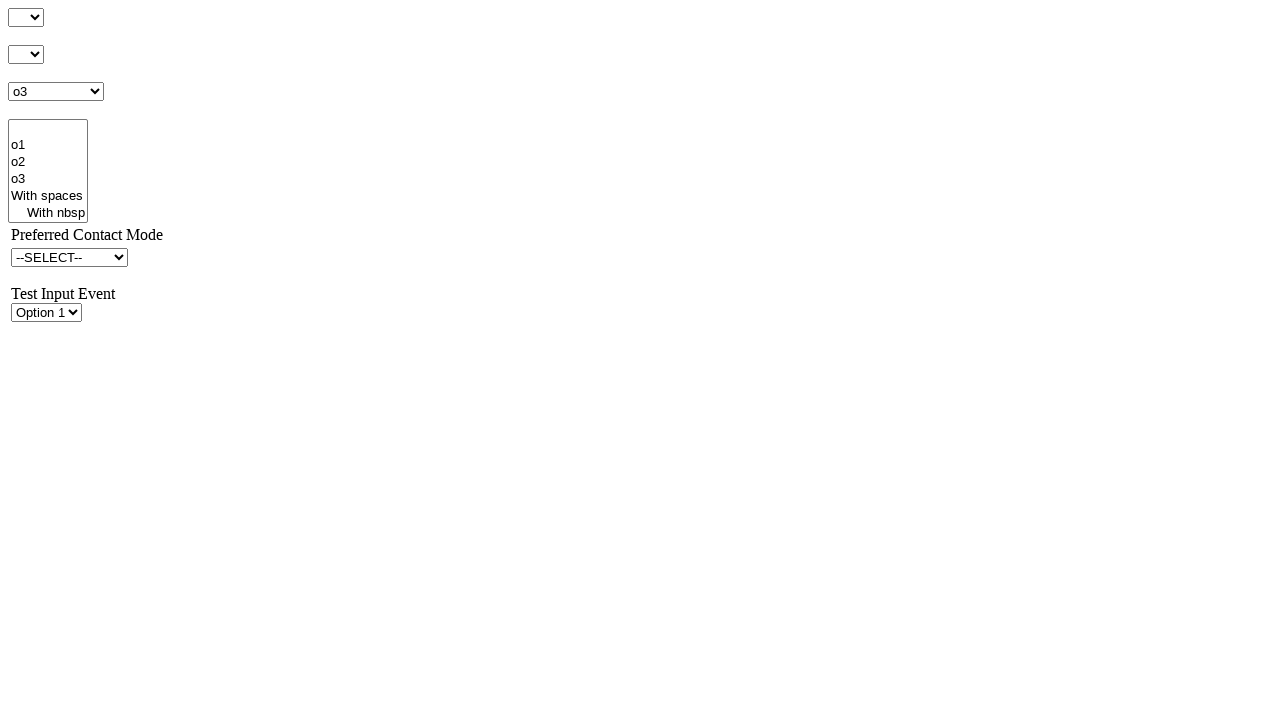

Verified select element is still present after all selections
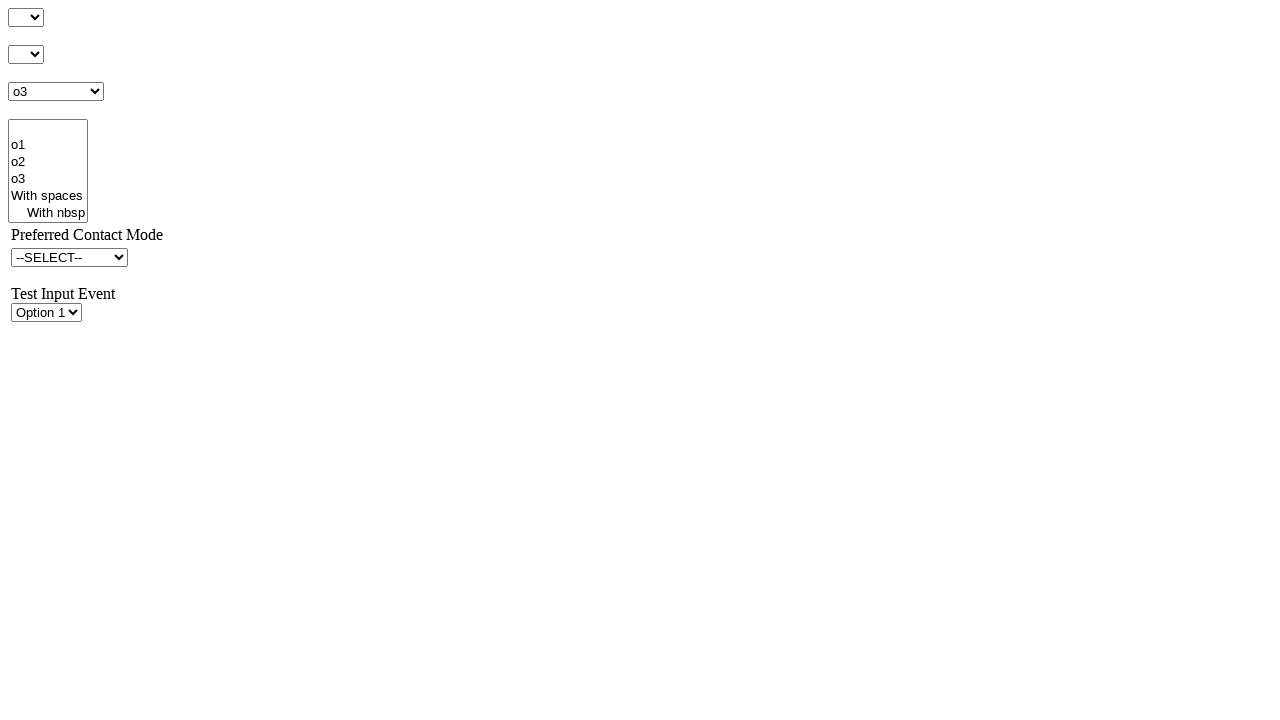

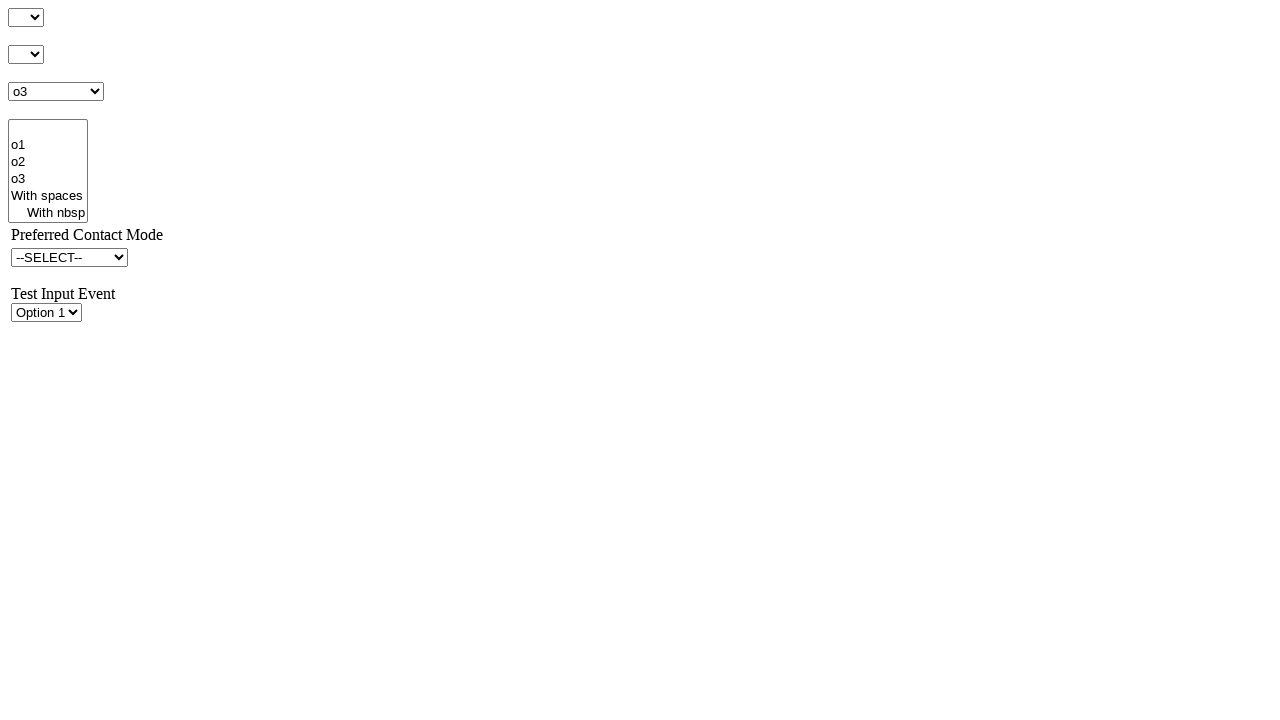